Tests that the toggle-all checkbox updates state when individual items are completed or cleared

Starting URL: https://demo.playwright.dev/todomvc

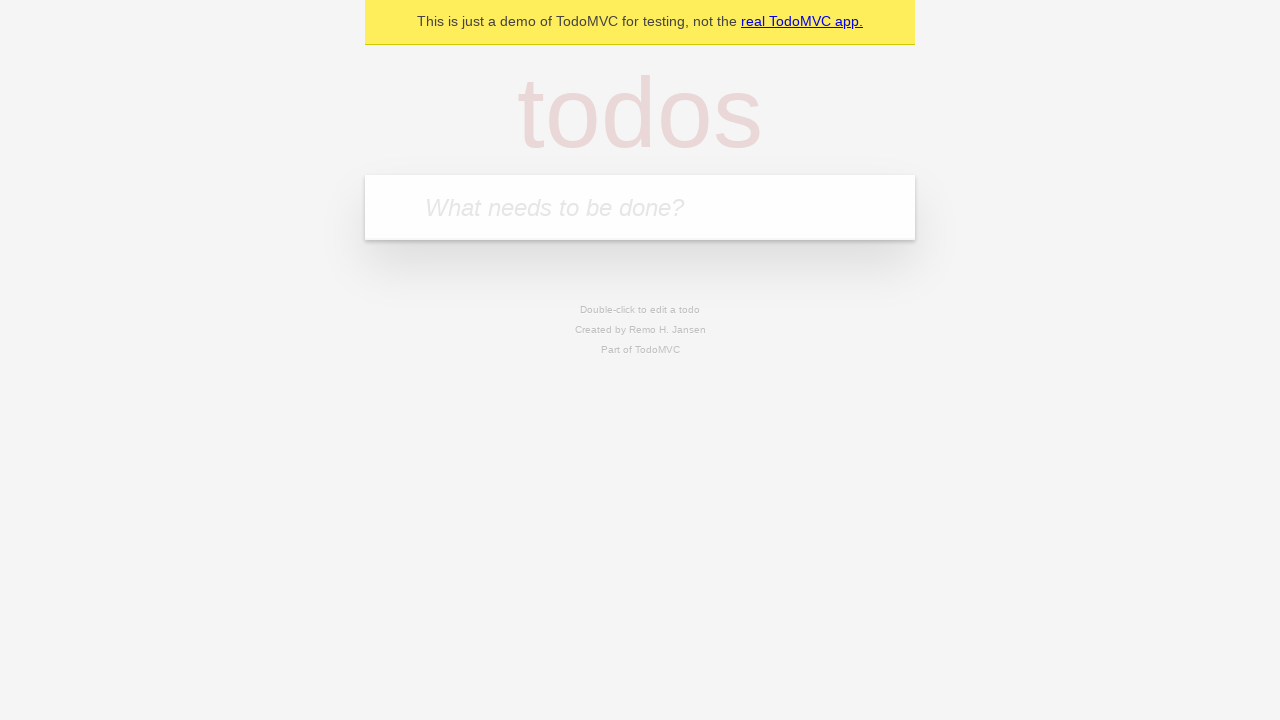

Filled new todo field with 'buy some cheese' on .new-todo
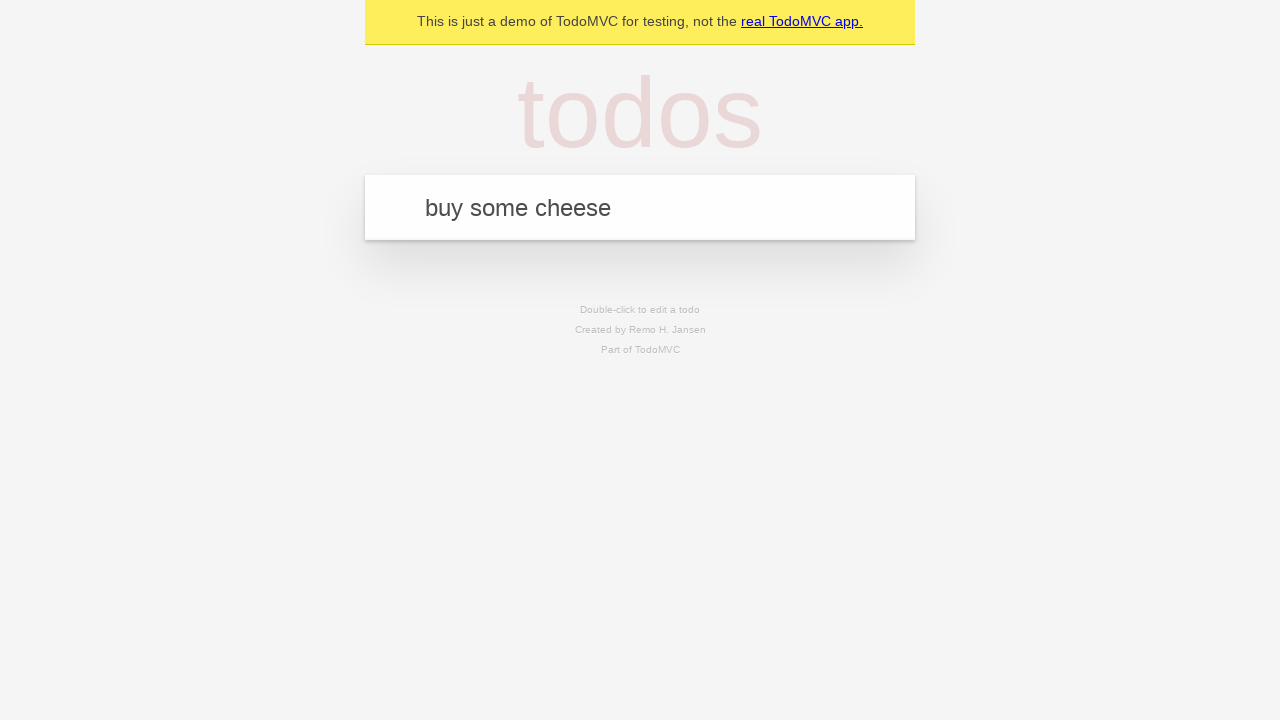

Pressed Enter to add 'buy some cheese' todo on .new-todo
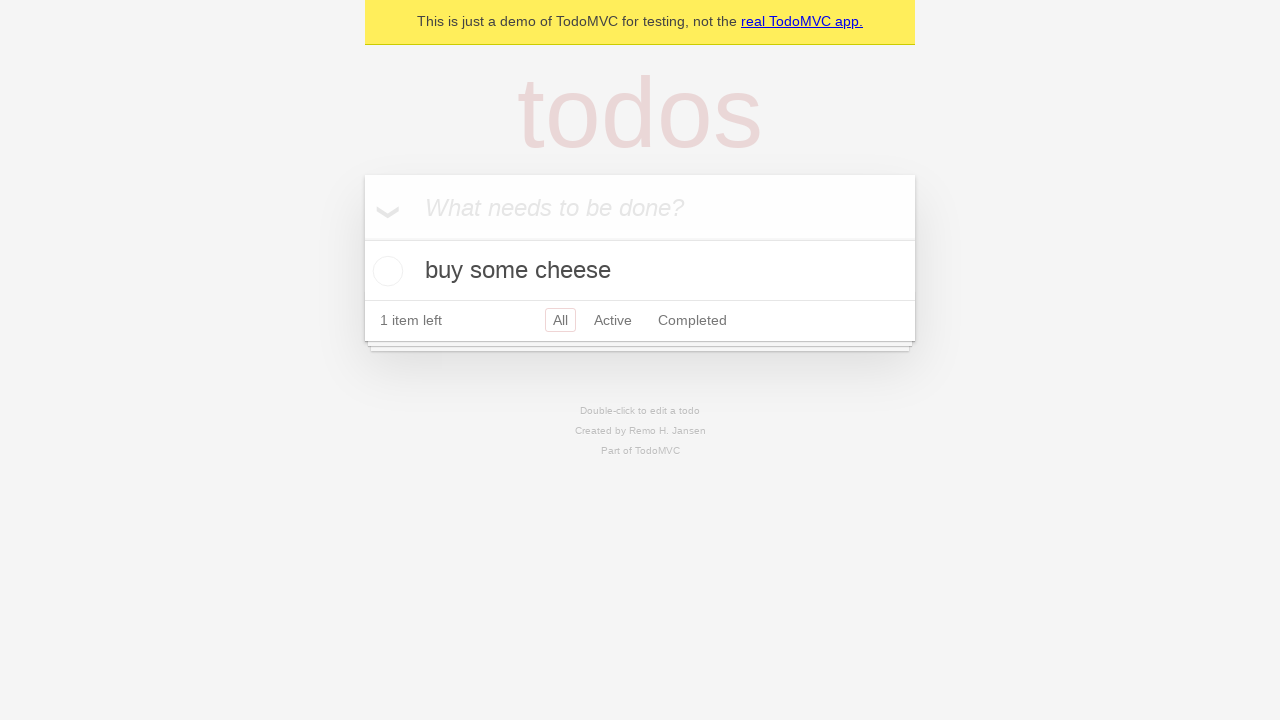

Filled new todo field with 'feed the cat' on .new-todo
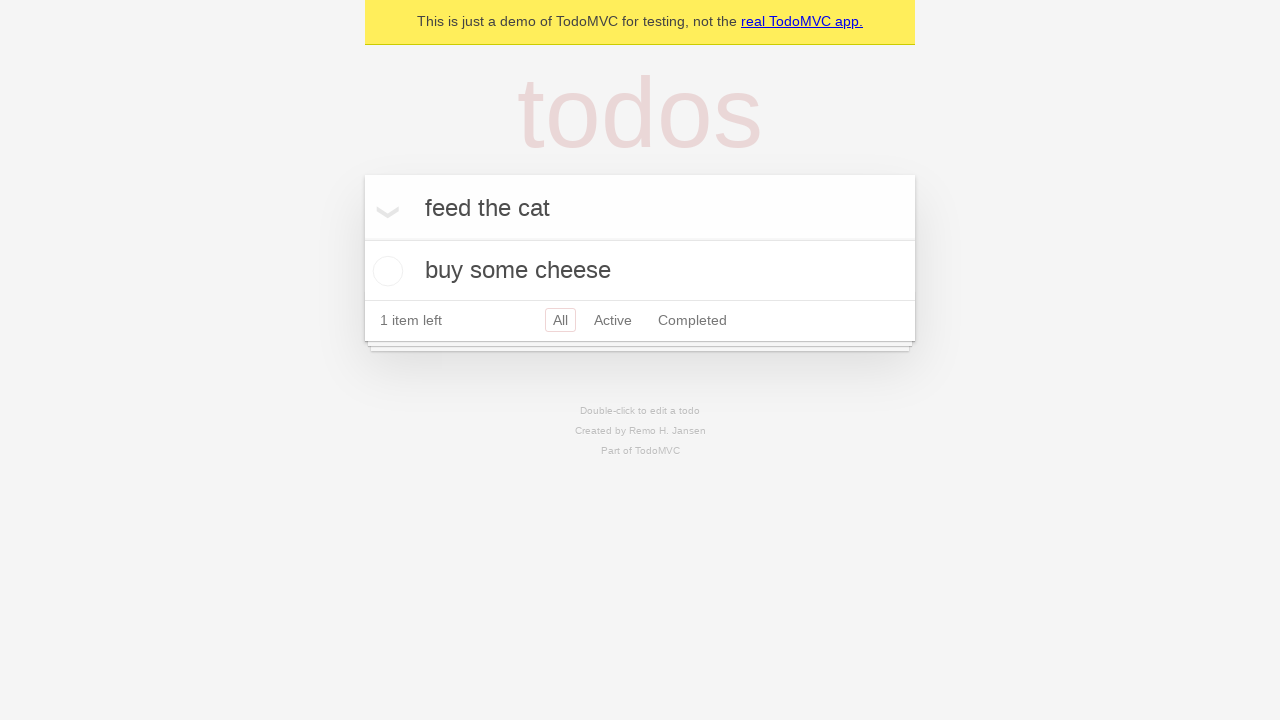

Pressed Enter to add 'feed the cat' todo on .new-todo
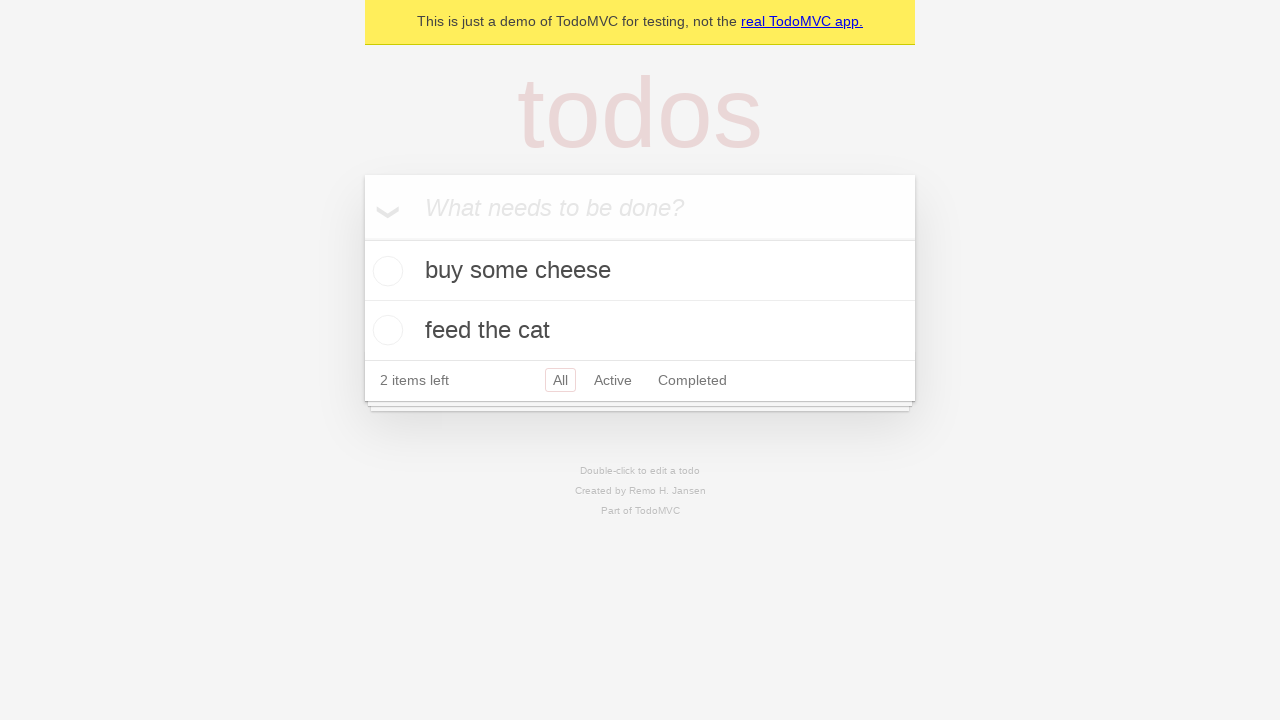

Filled new todo field with 'book a doctors appointment' on .new-todo
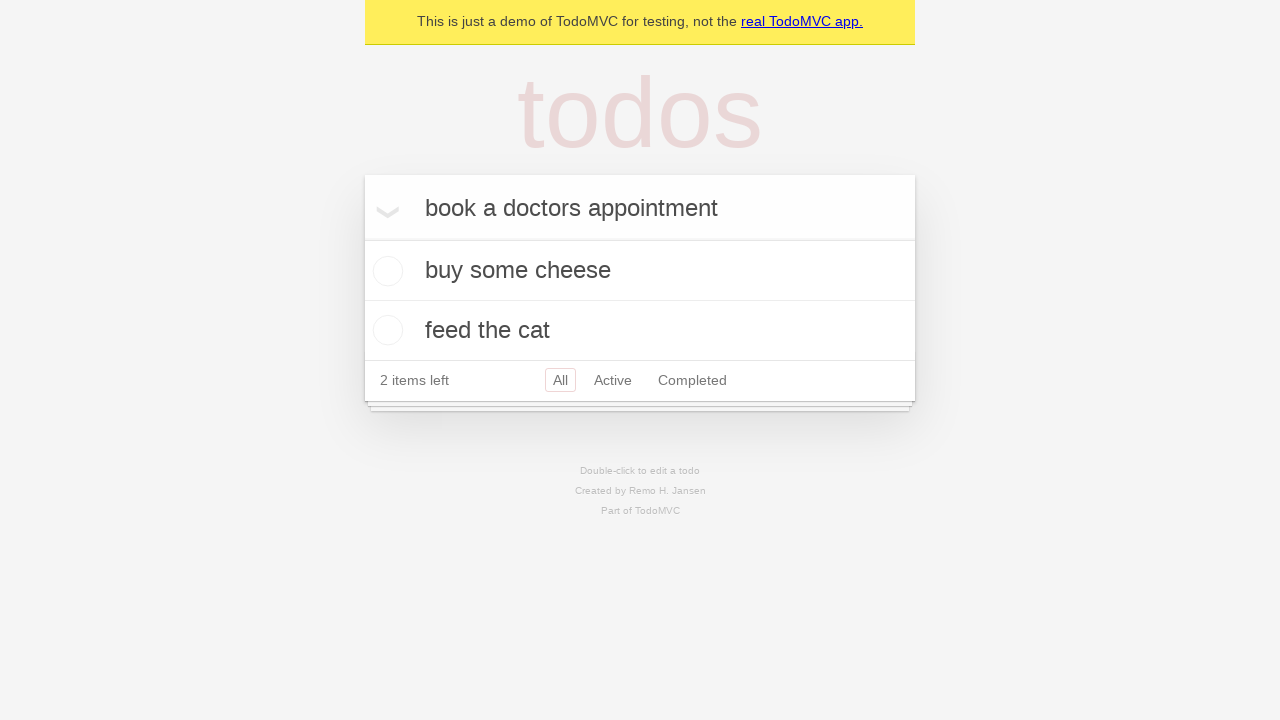

Pressed Enter to add 'book a doctors appointment' todo on .new-todo
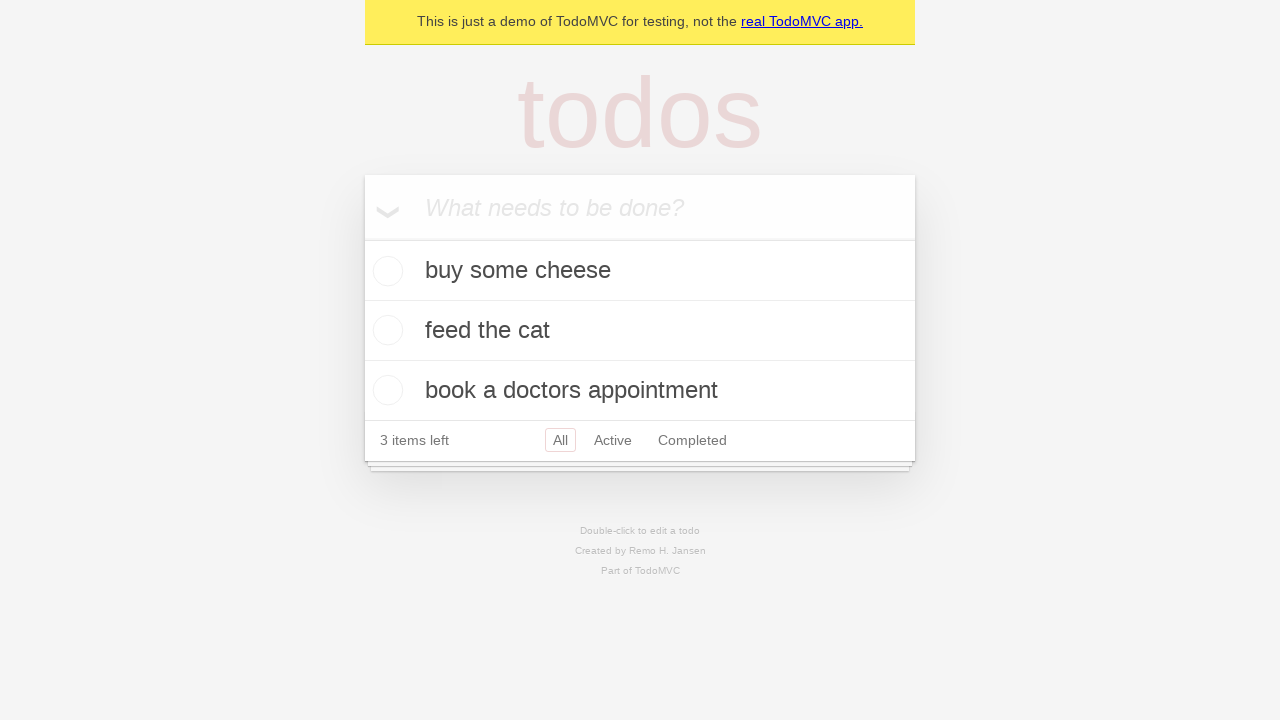

Waited for all three todos to load
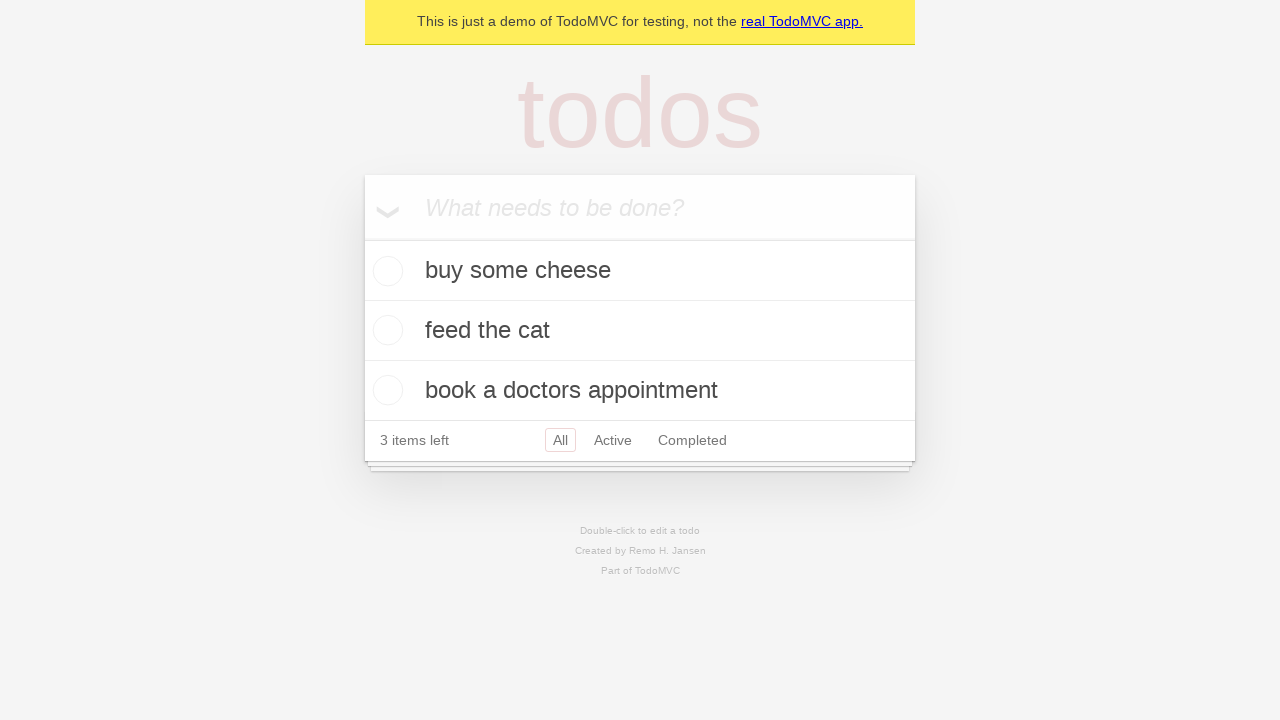

Checked toggle-all checkbox to complete all todos at (362, 238) on .toggle-all
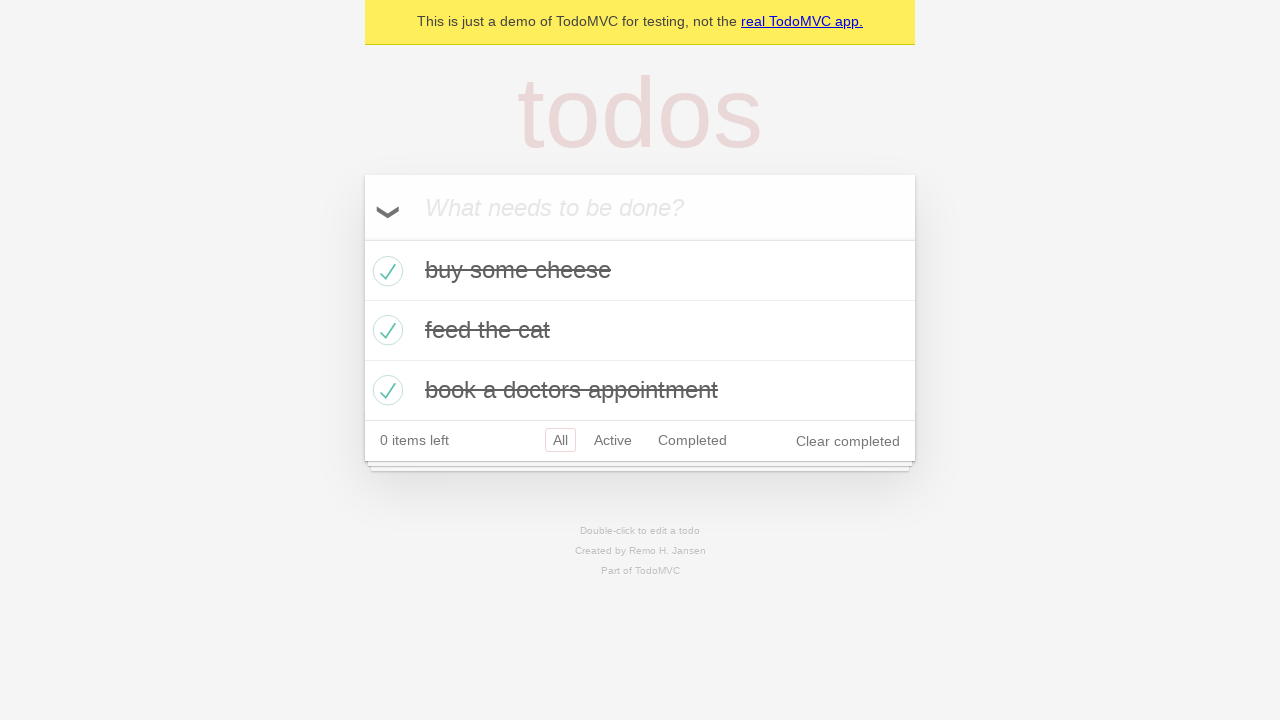

Unchecked first todo to mark it as incomplete at (385, 271) on .todo-list li >> nth=0 >> .toggle
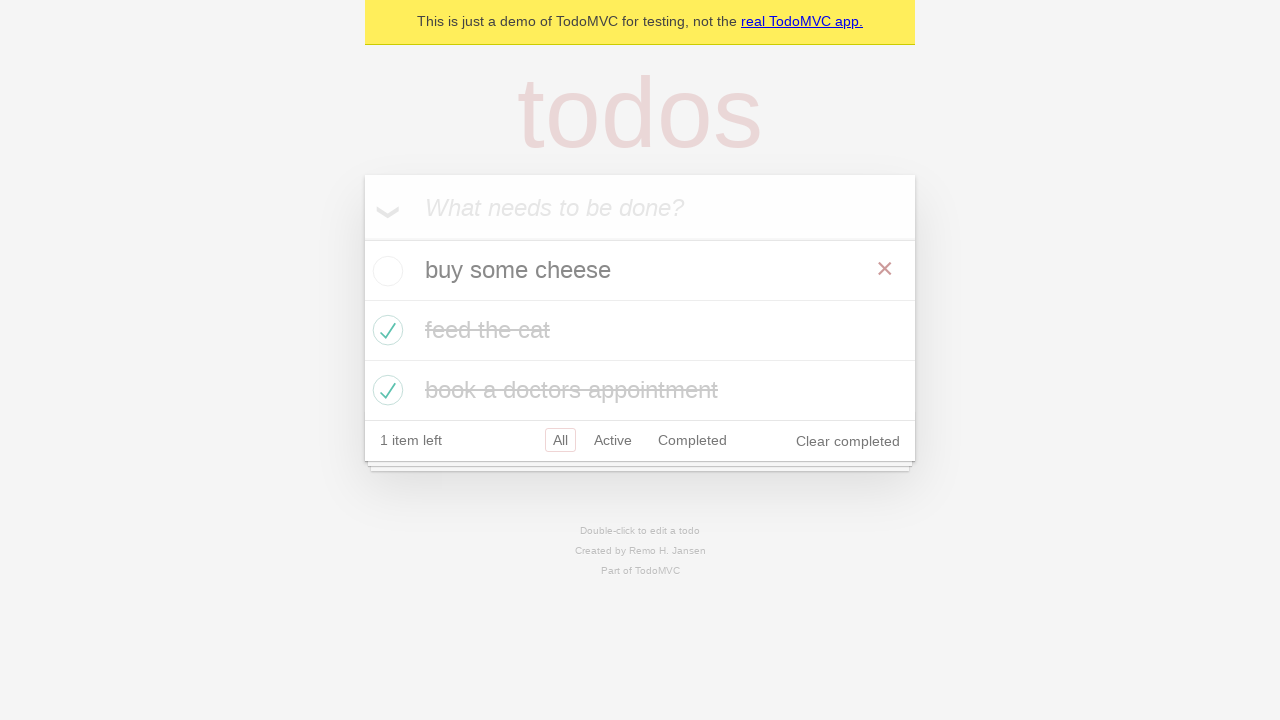

Re-checked first todo to mark it as complete again at (385, 271) on .todo-list li >> nth=0 >> .toggle
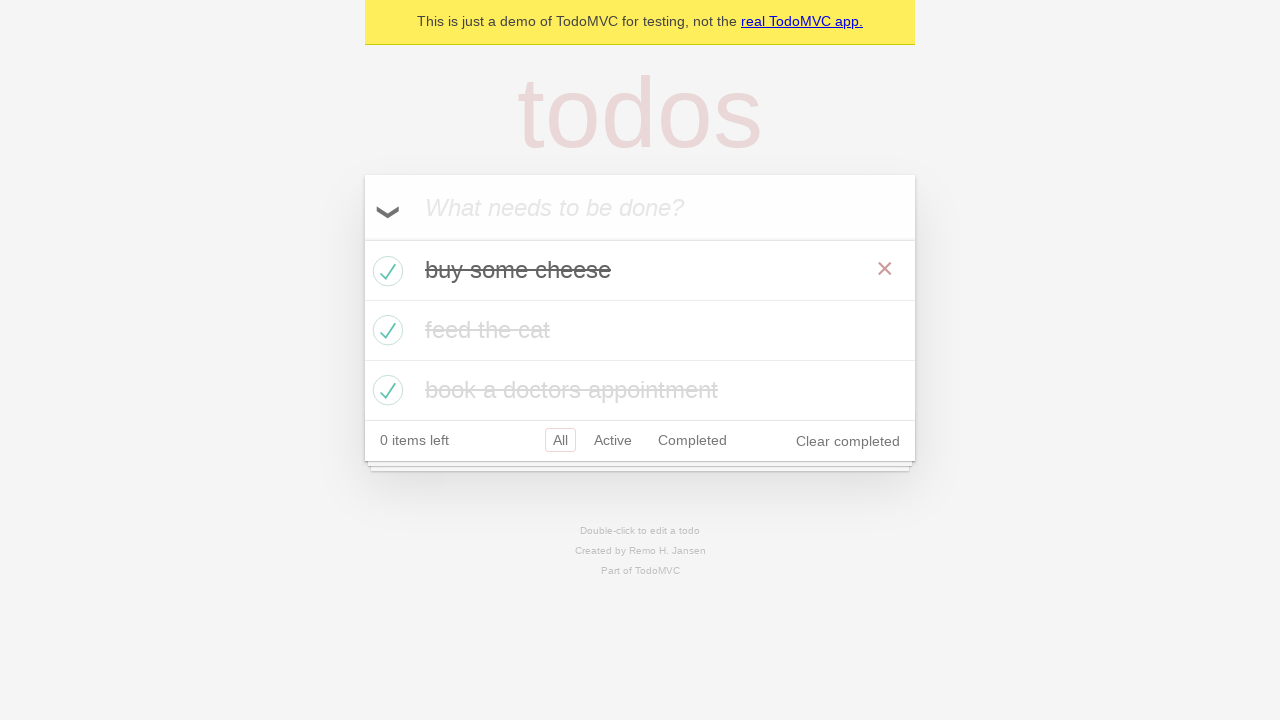

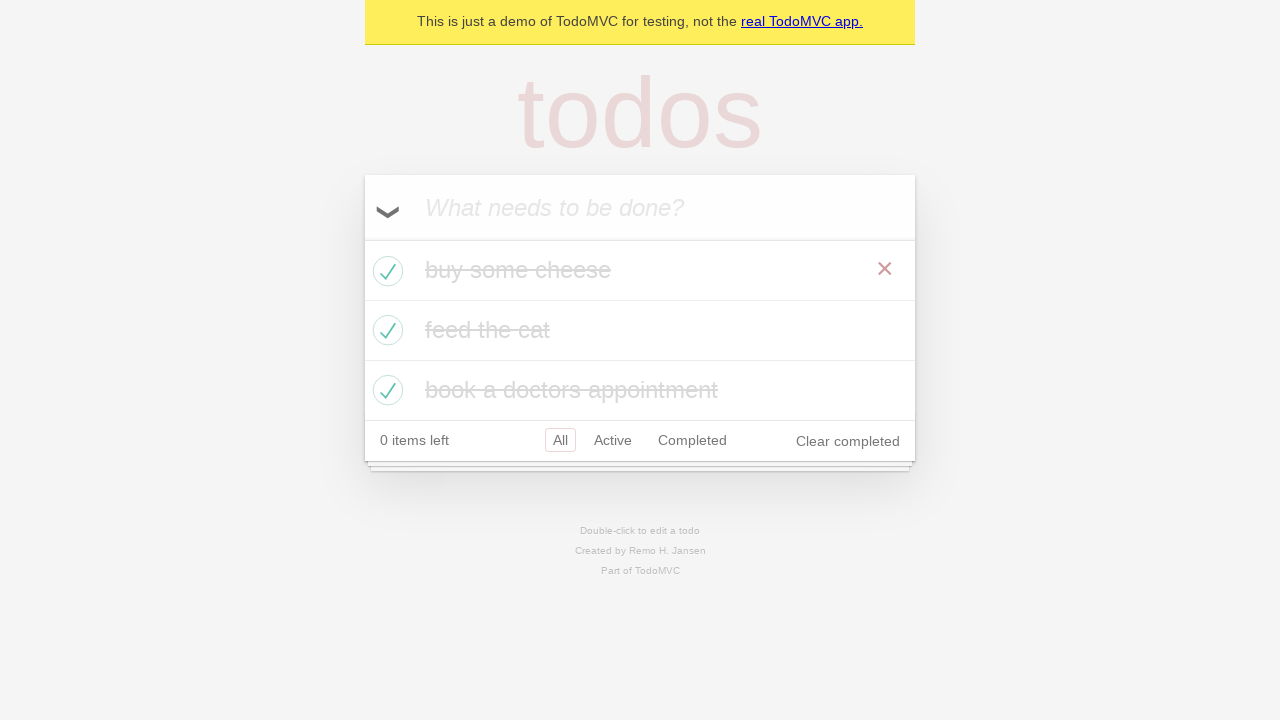